Opens the DemoQA automation practice form page and verifies the URL is correct

Starting URL: https://demoqa.com/automation-practice-form

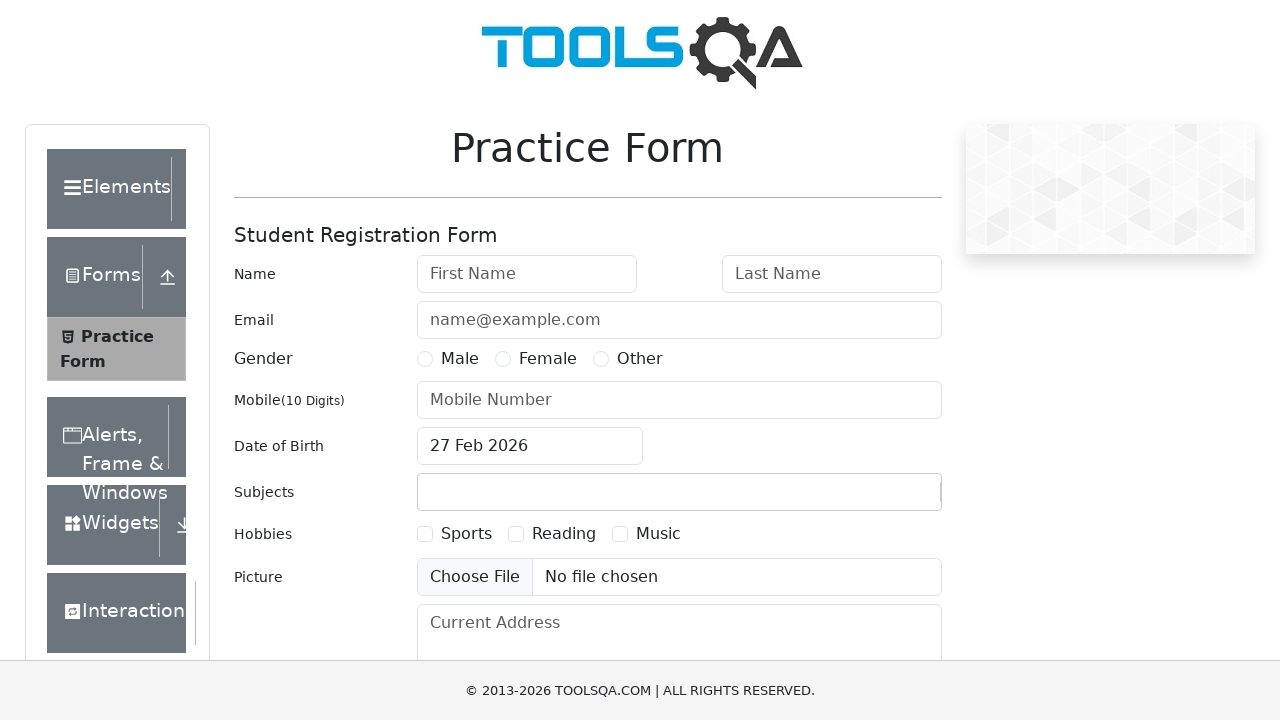

Navigated to DemoQA automation practice form page
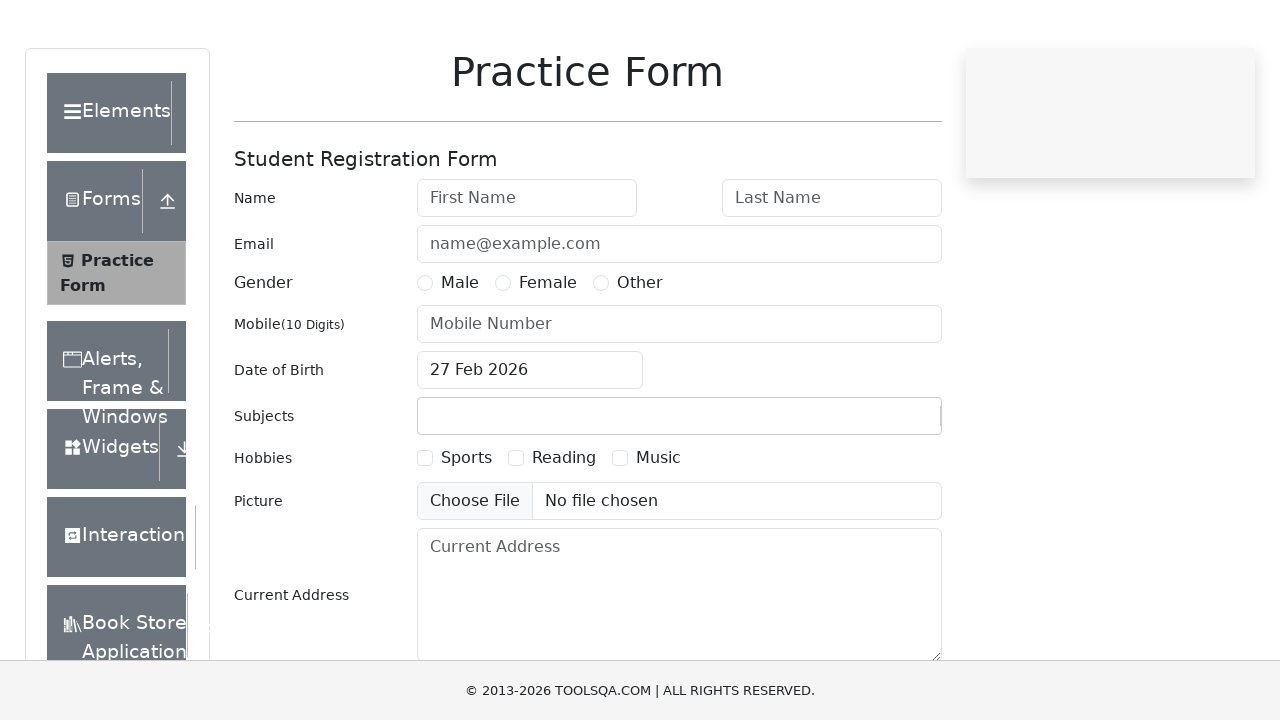

Verified URL contains 'automation-practice-form'
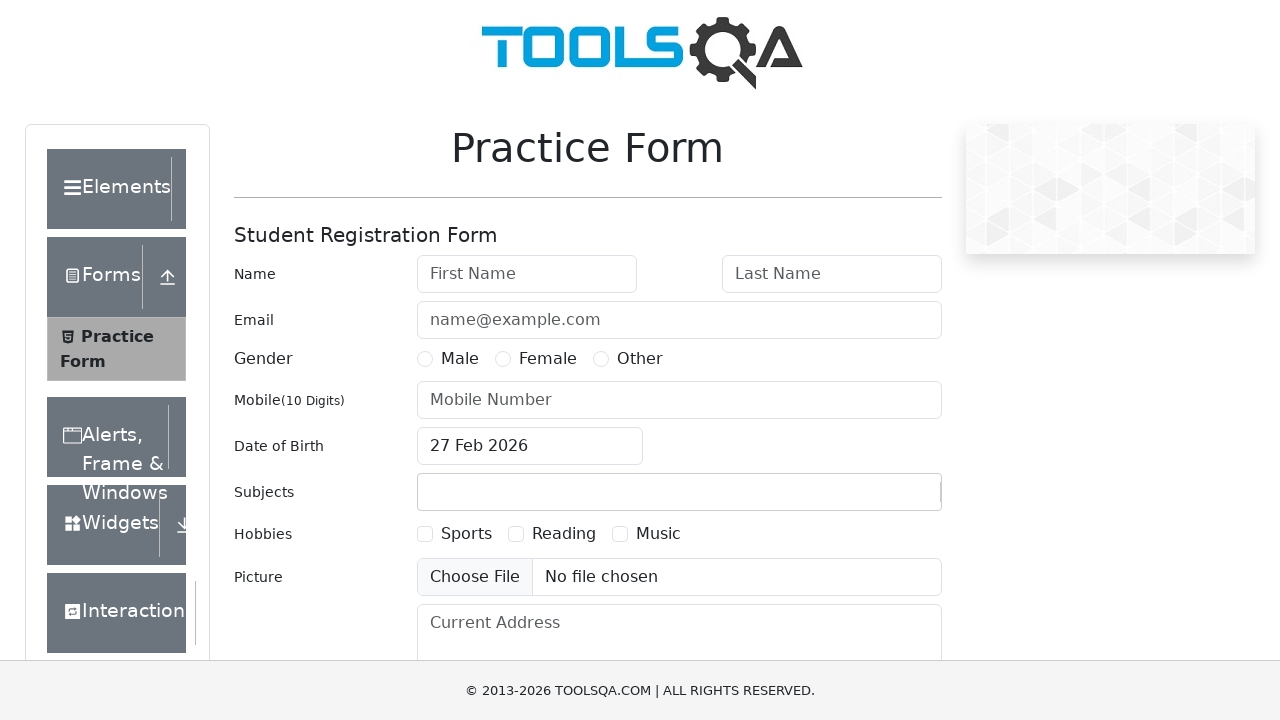

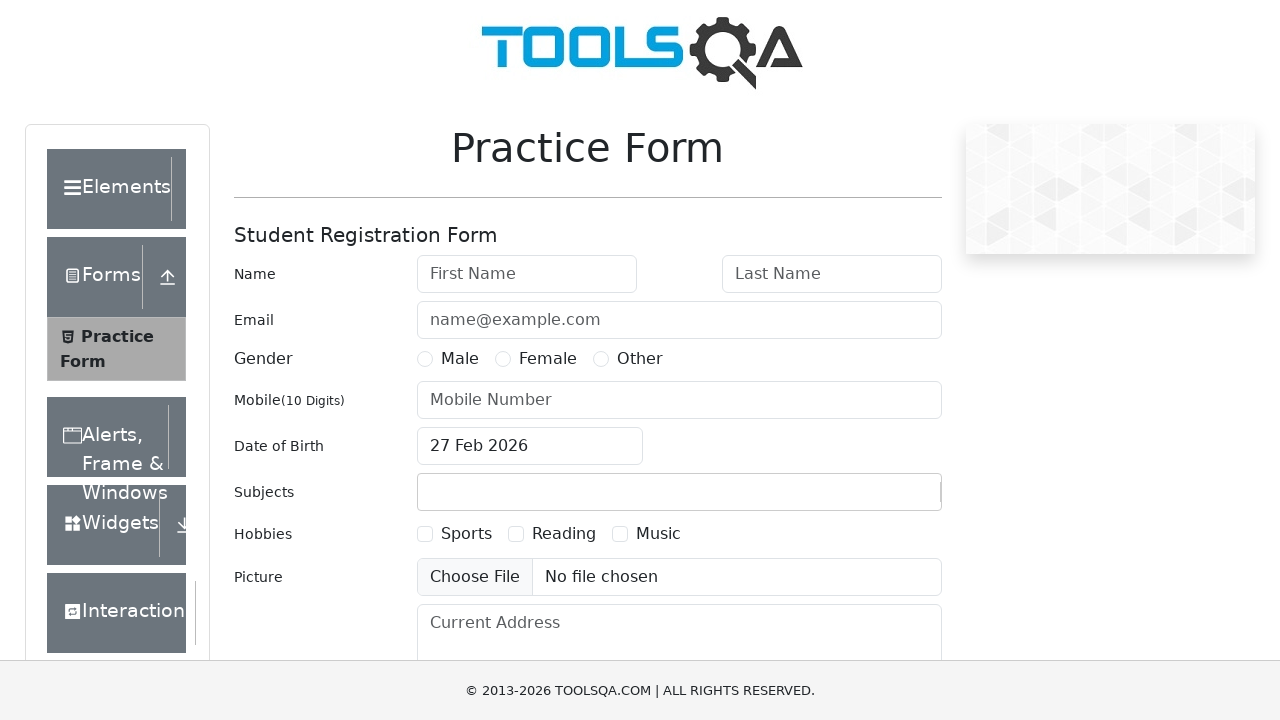